Tests the DemoQA text box form by filling in full name, email, current address, and permanent address fields, then submitting the form and verifying the submitted details are displayed.

Starting URL: https://demoqa.com/text-box

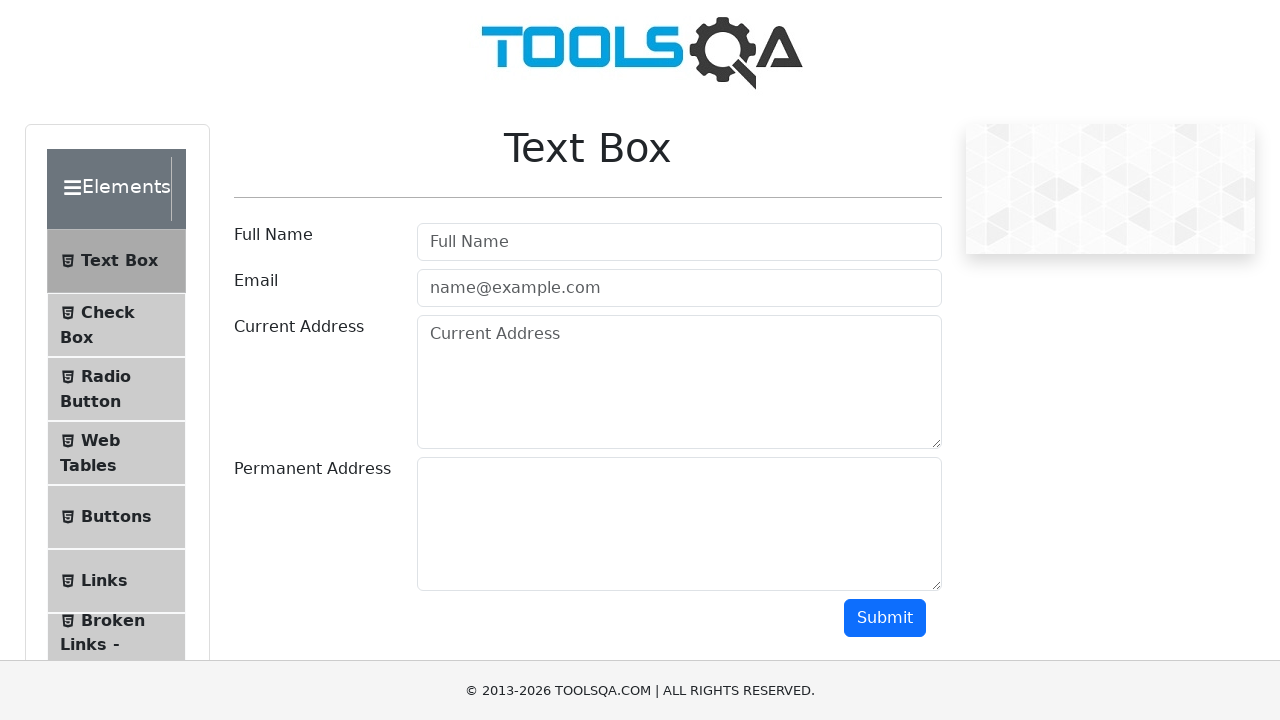

Filled full name field with 'Alina Tinca' on #userName
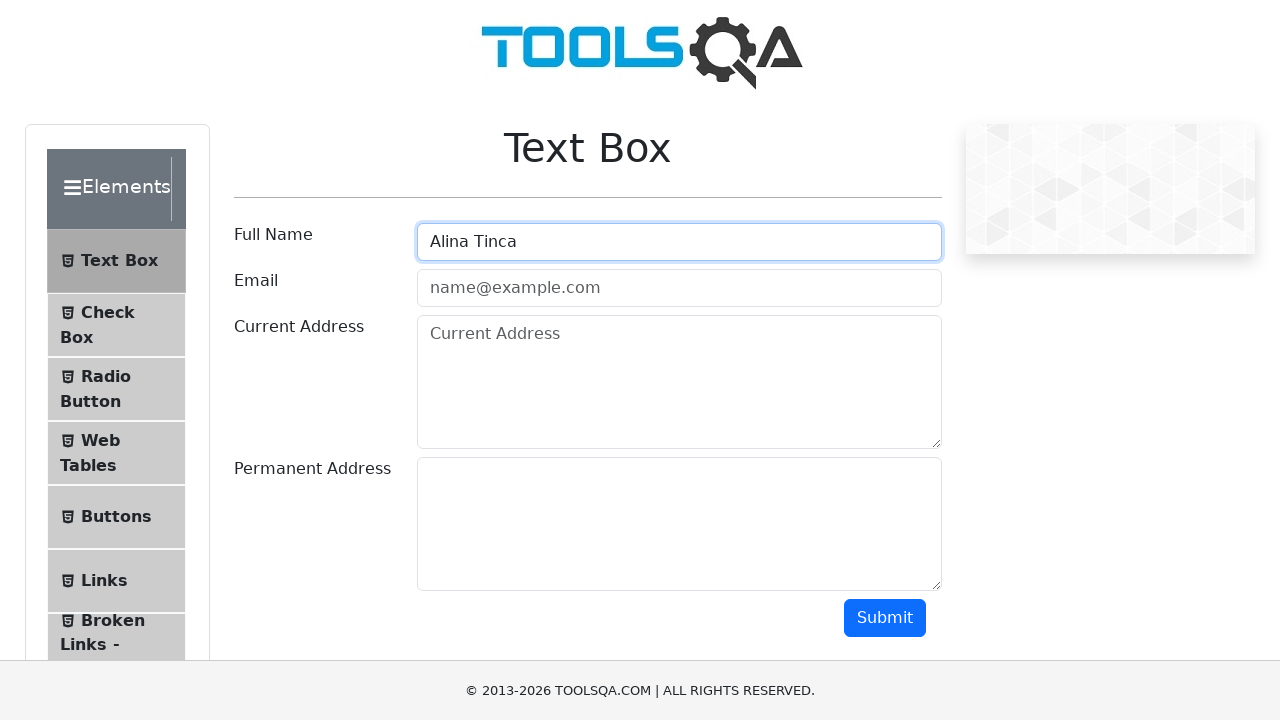

Filled email field with 'test@test.com' on #userEmail
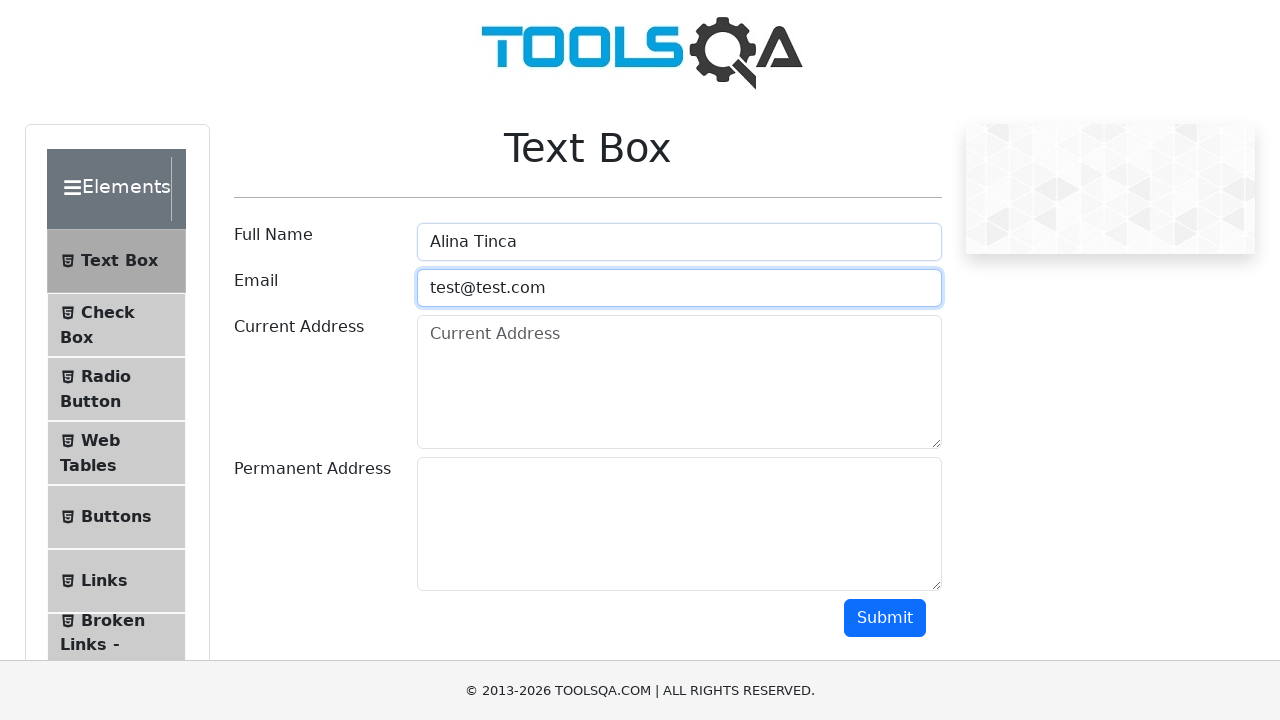

Filled current address field with 'Bucharest' on #currentAddress
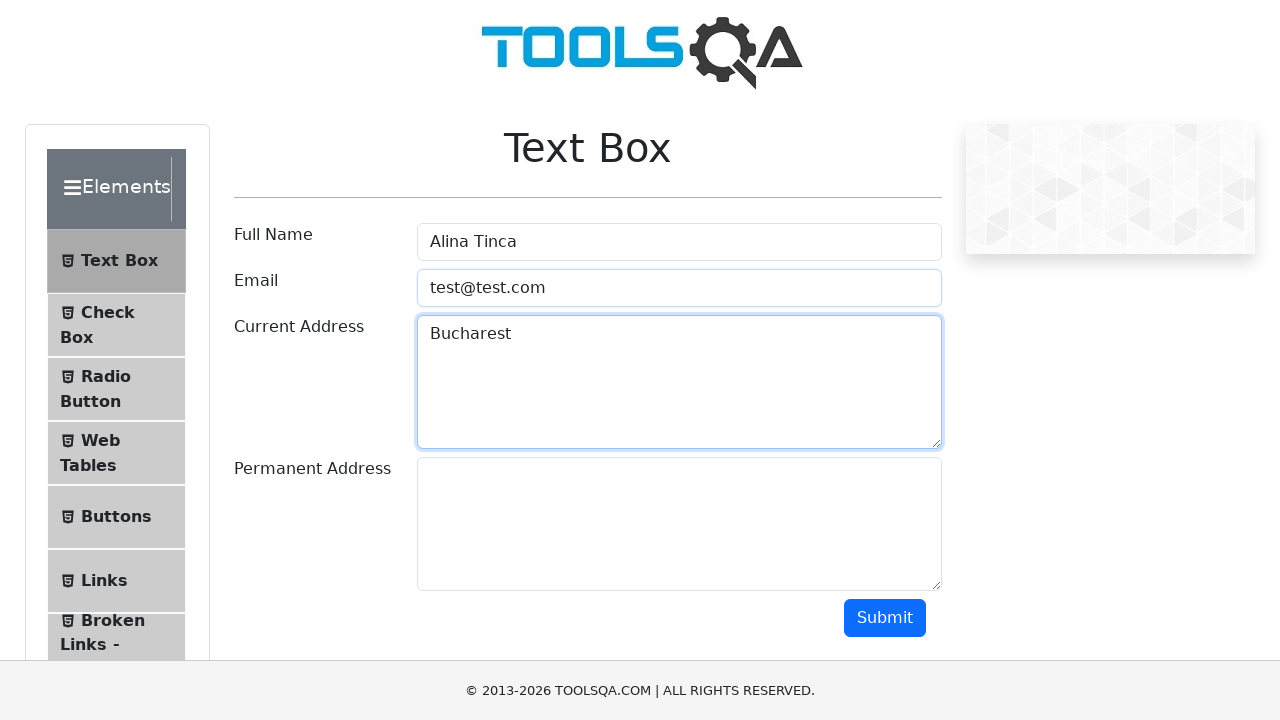

Filled permanent address field with 'Bucuresti' on #permanentAddress
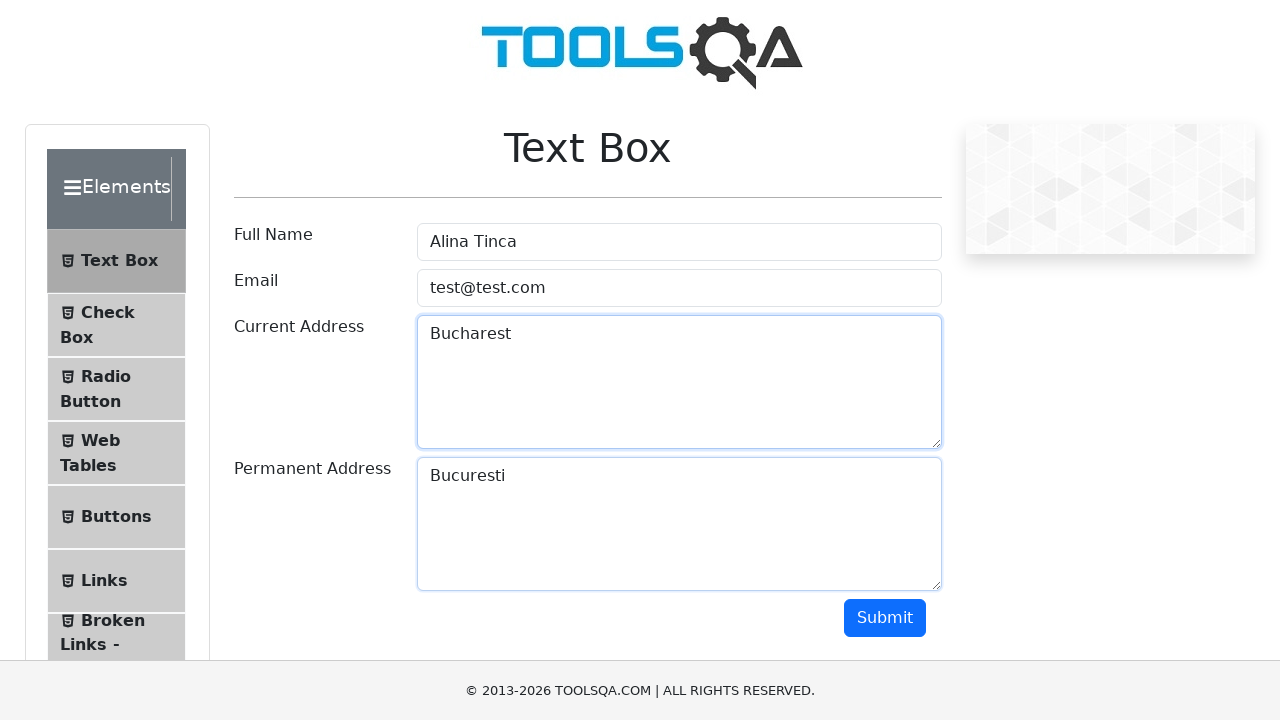

Clicked submit button to submit the form at (885, 618) on #submit
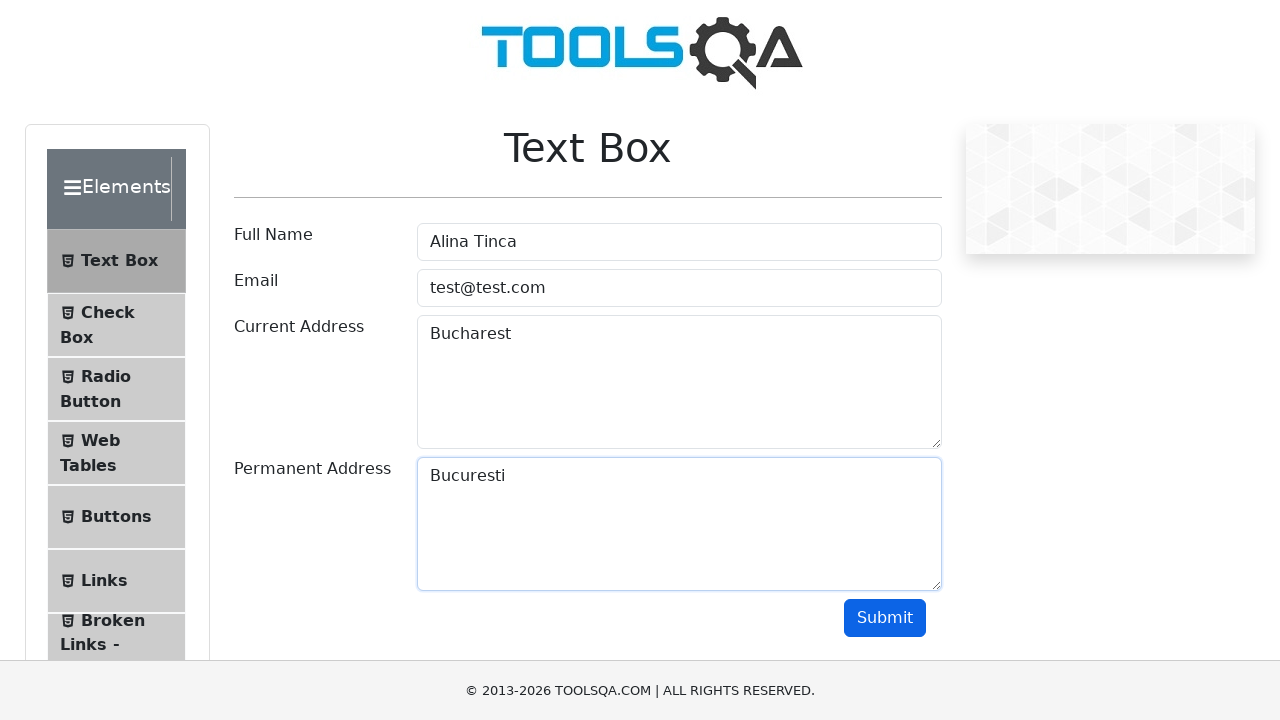

Submitted name details element loaded
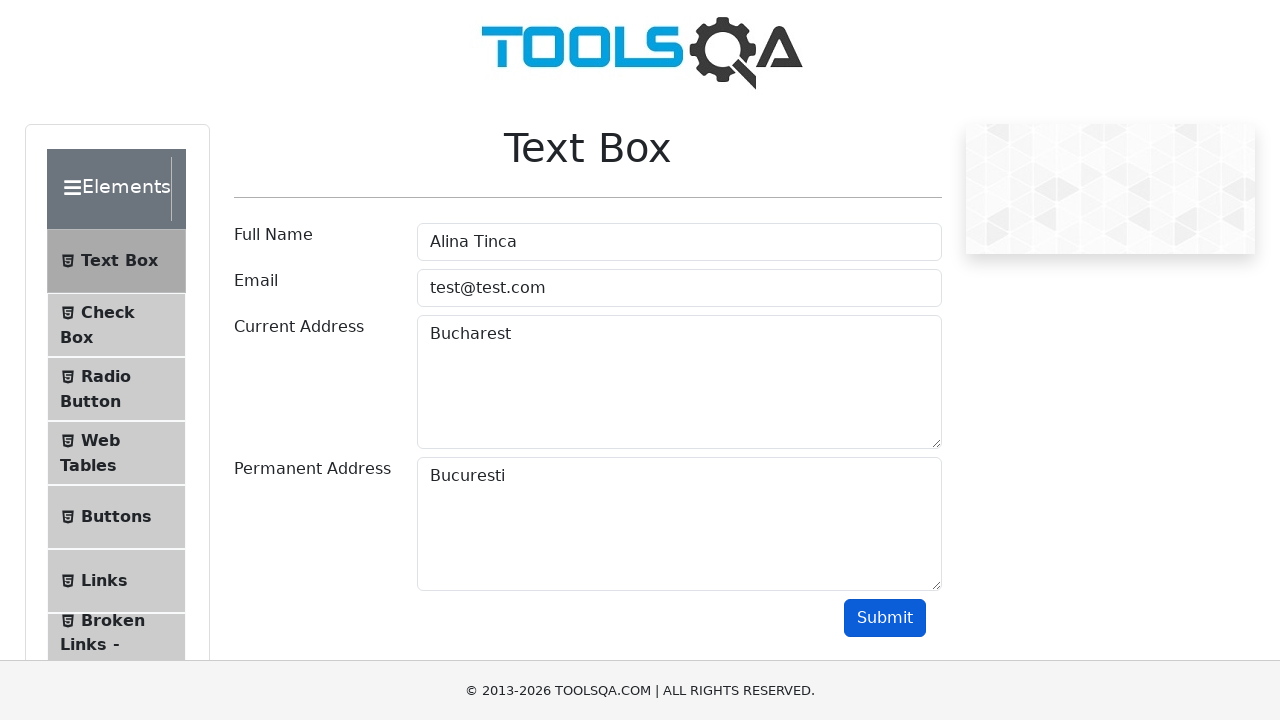

Submitted email details element loaded
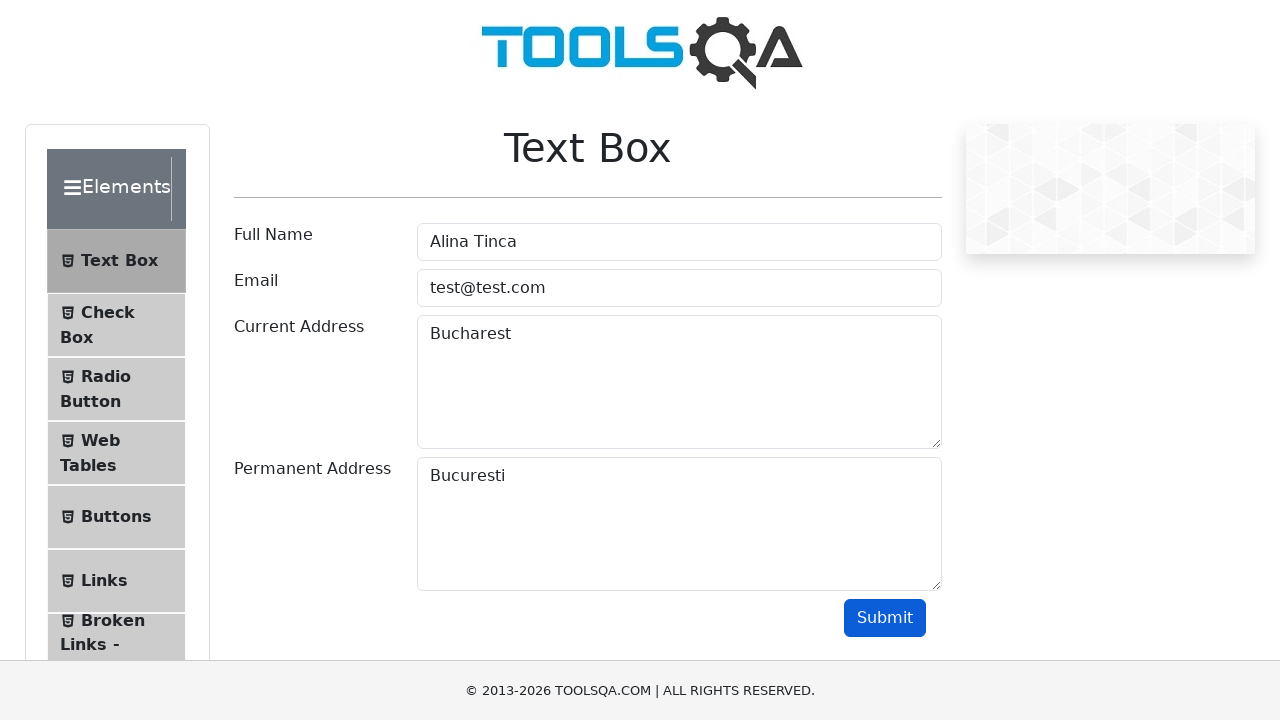

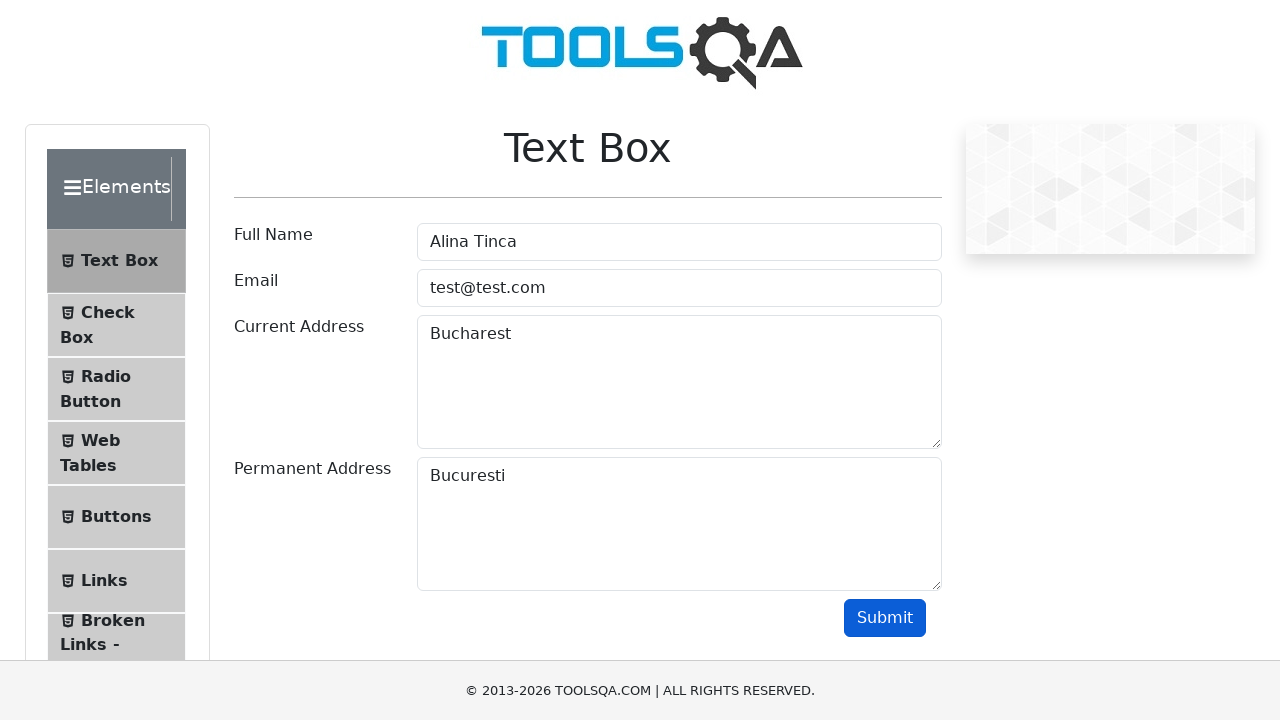